Tests an interactive exercise page by waiting for a price to change to $100, clicking a book button, calculating an answer from a displayed value using a math formula, submitting the answer, and handling the resulting alert.

Starting URL: http://suninjuly.github.io/explicit_wait2.html

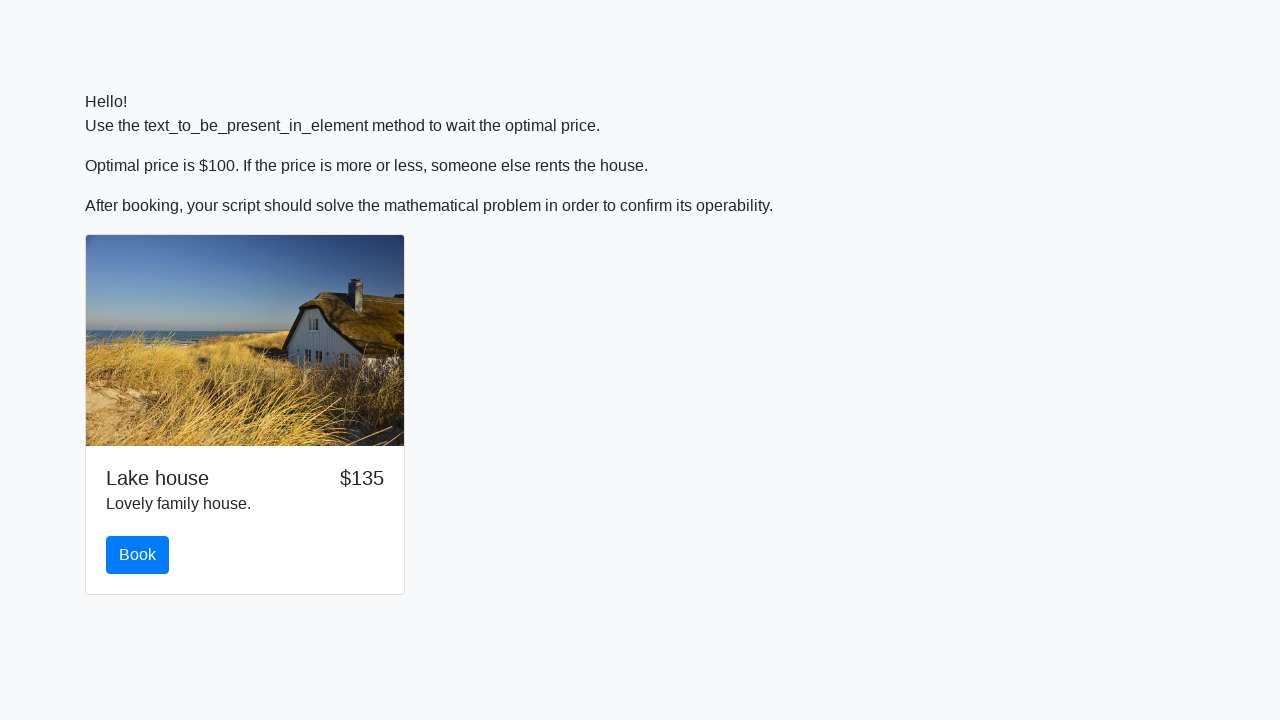

Waited for price to change to $100
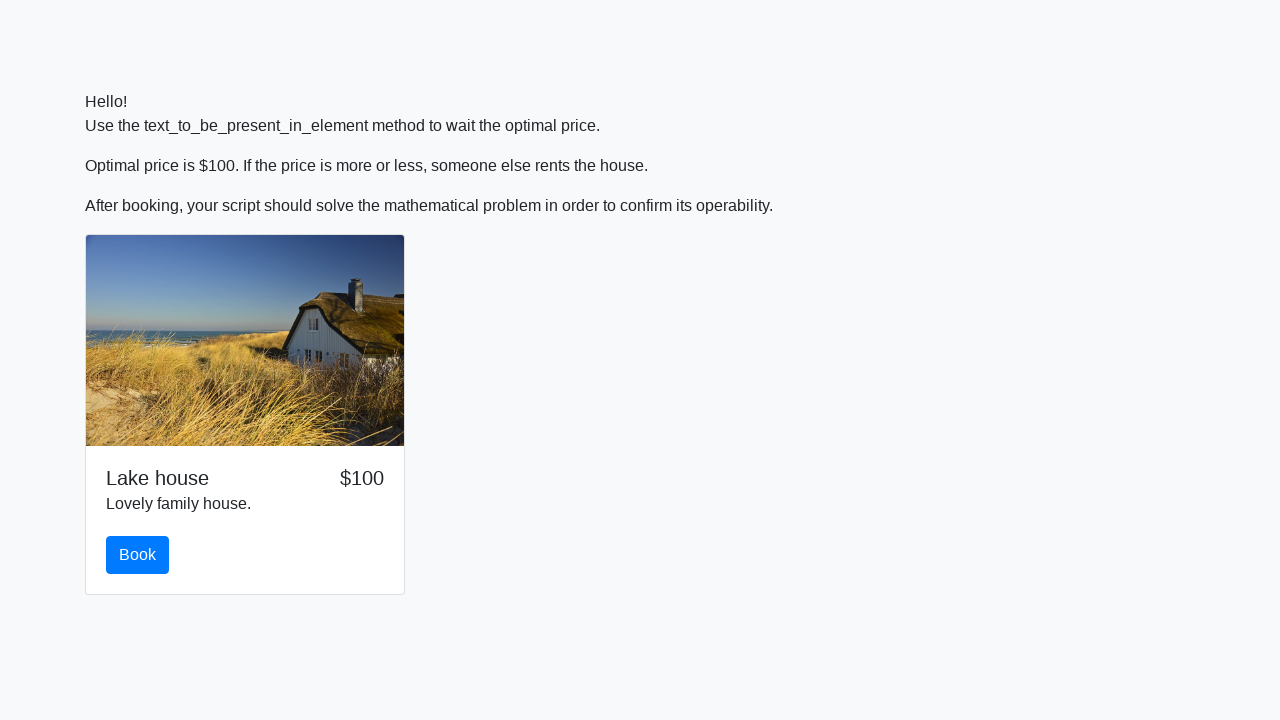

Clicked the book button at (138, 555) on #book
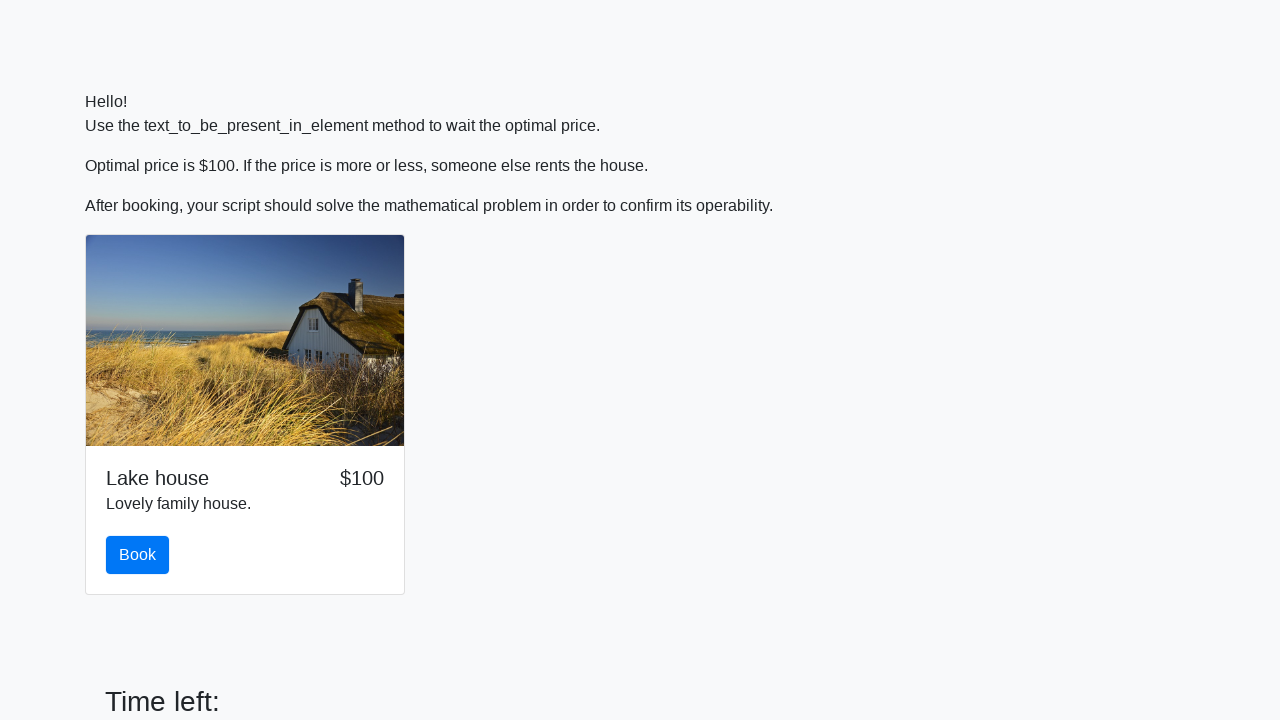

Retrieved input value from page: 534
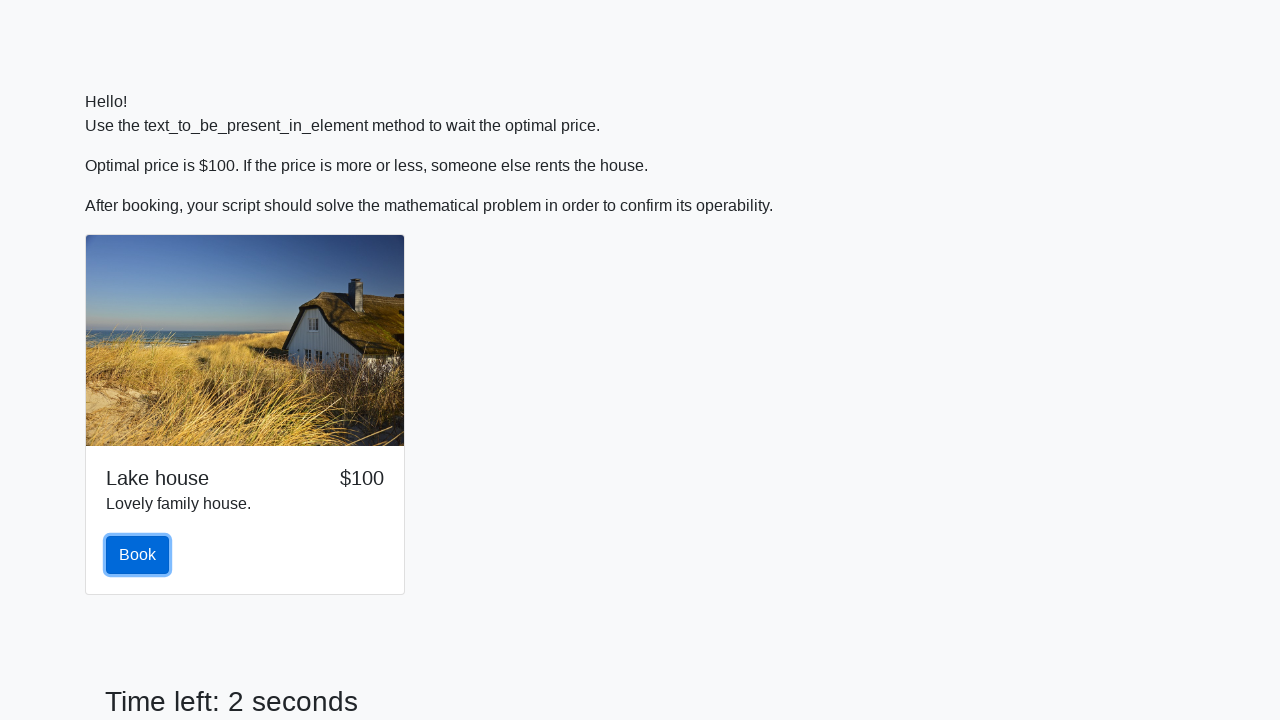

Calculated answer using formula: -0.16451482585621785
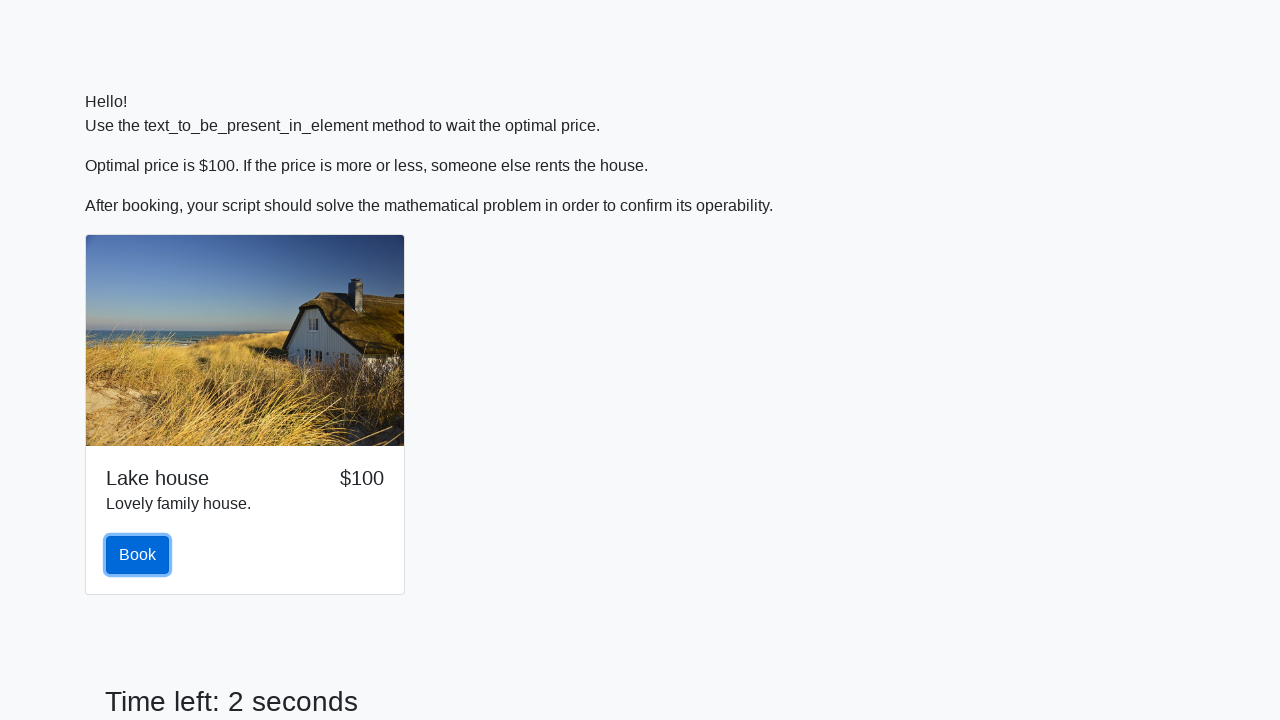

Filled answer field with calculated value on #answer
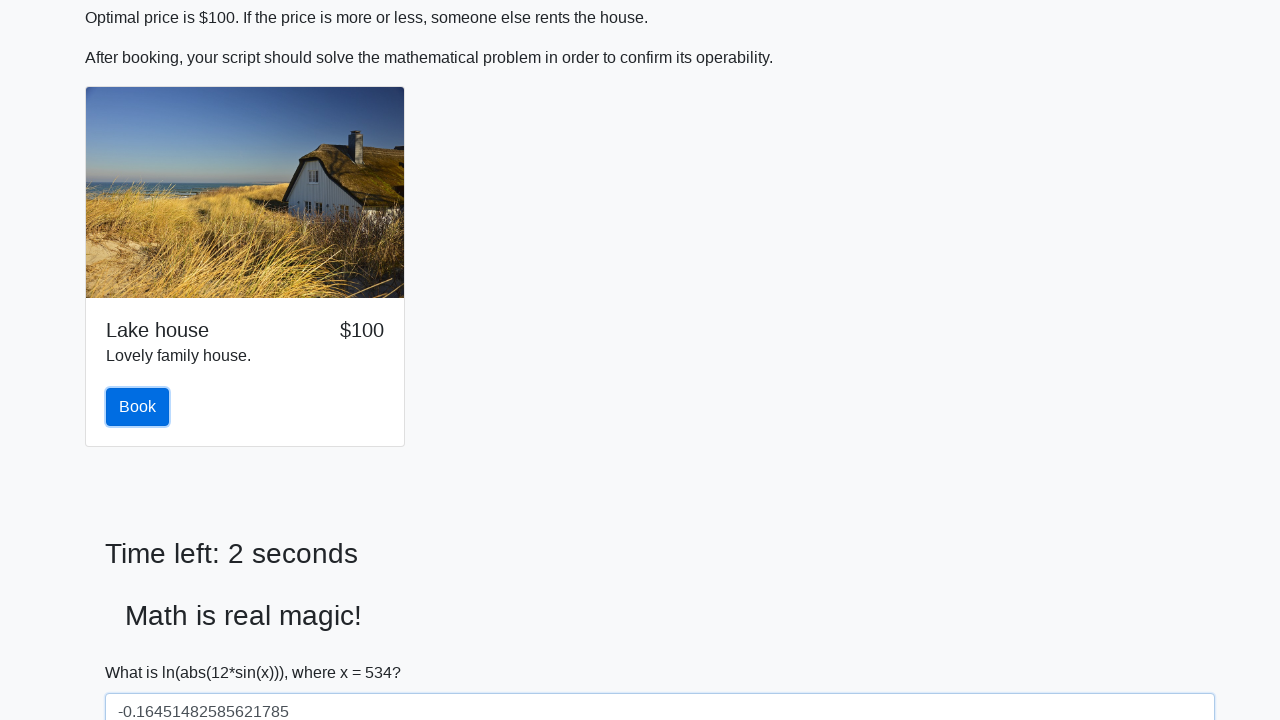

Clicked the solve button at (143, 651) on #solve
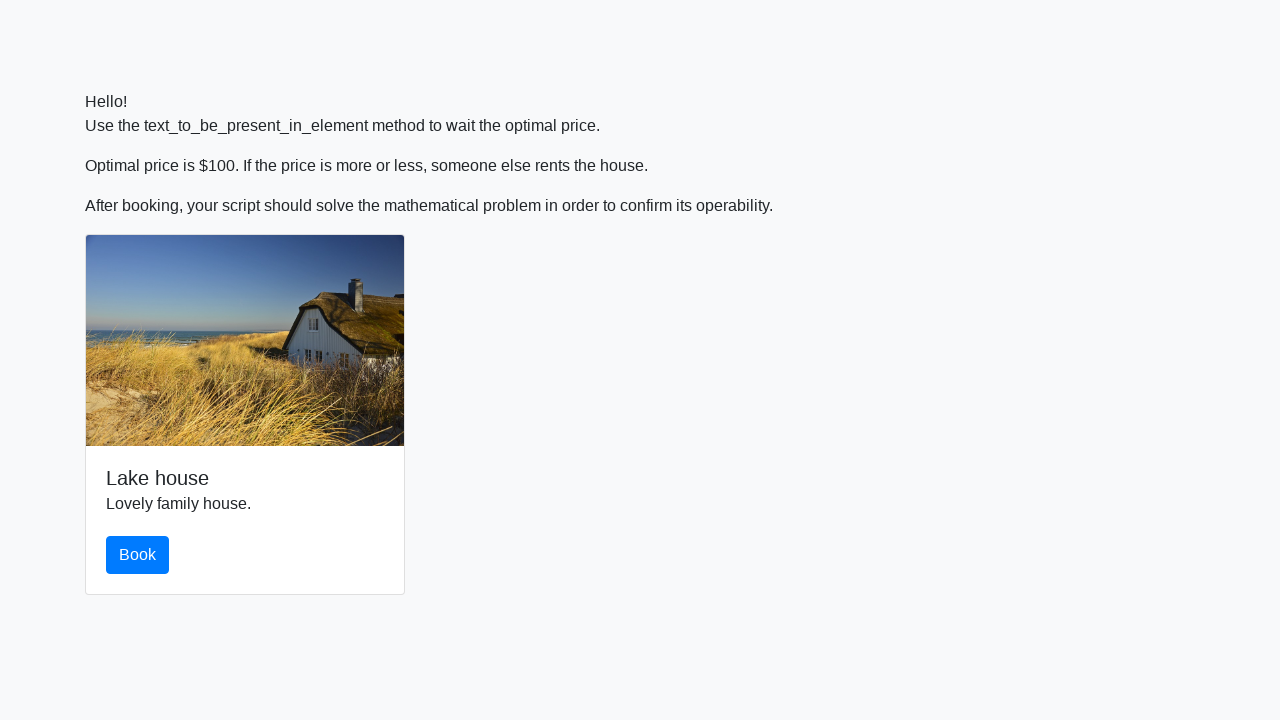

Set up dialog handler to accept alerts
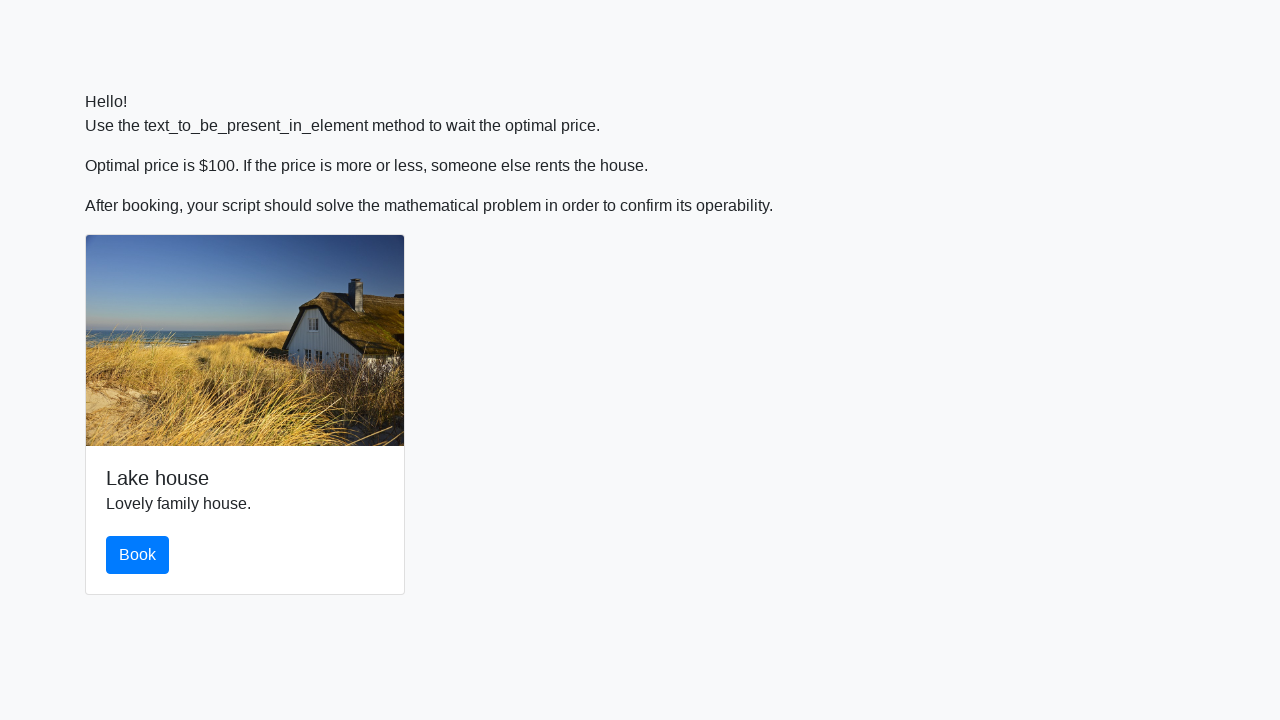

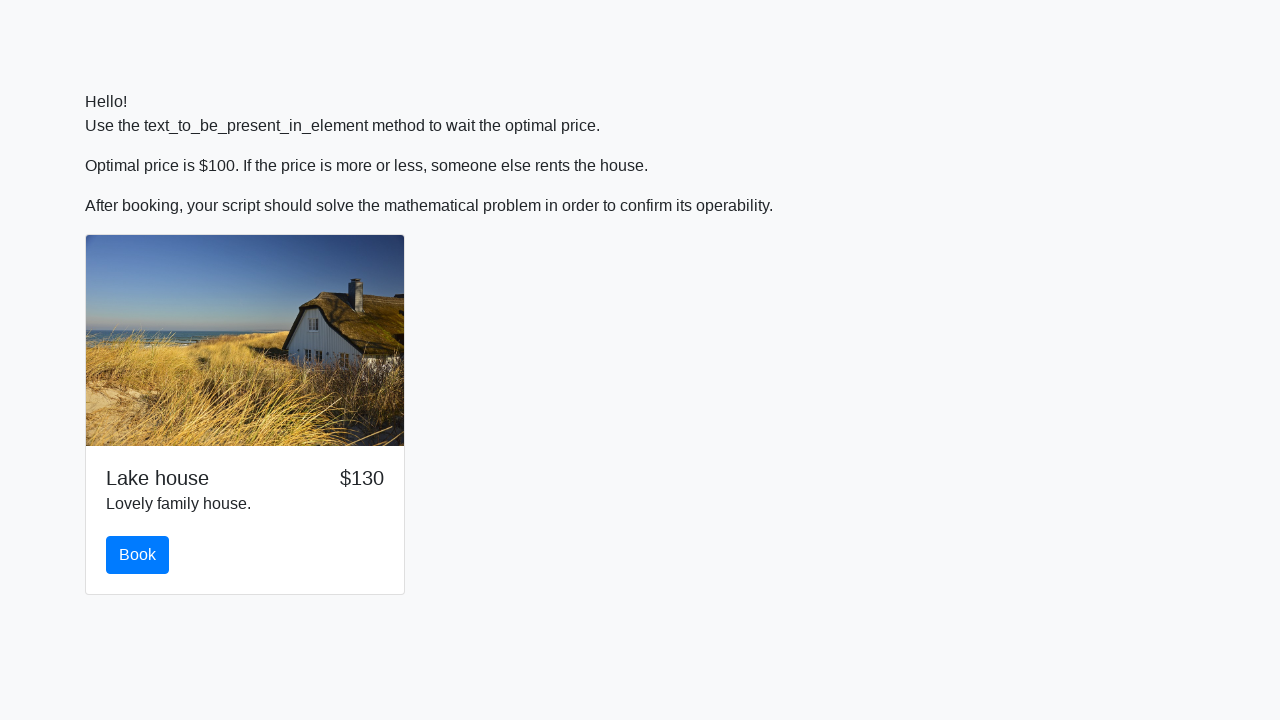